Navigates to time.is website and waits for the page to load for visual verification purposes

Starting URL: https://time.is/

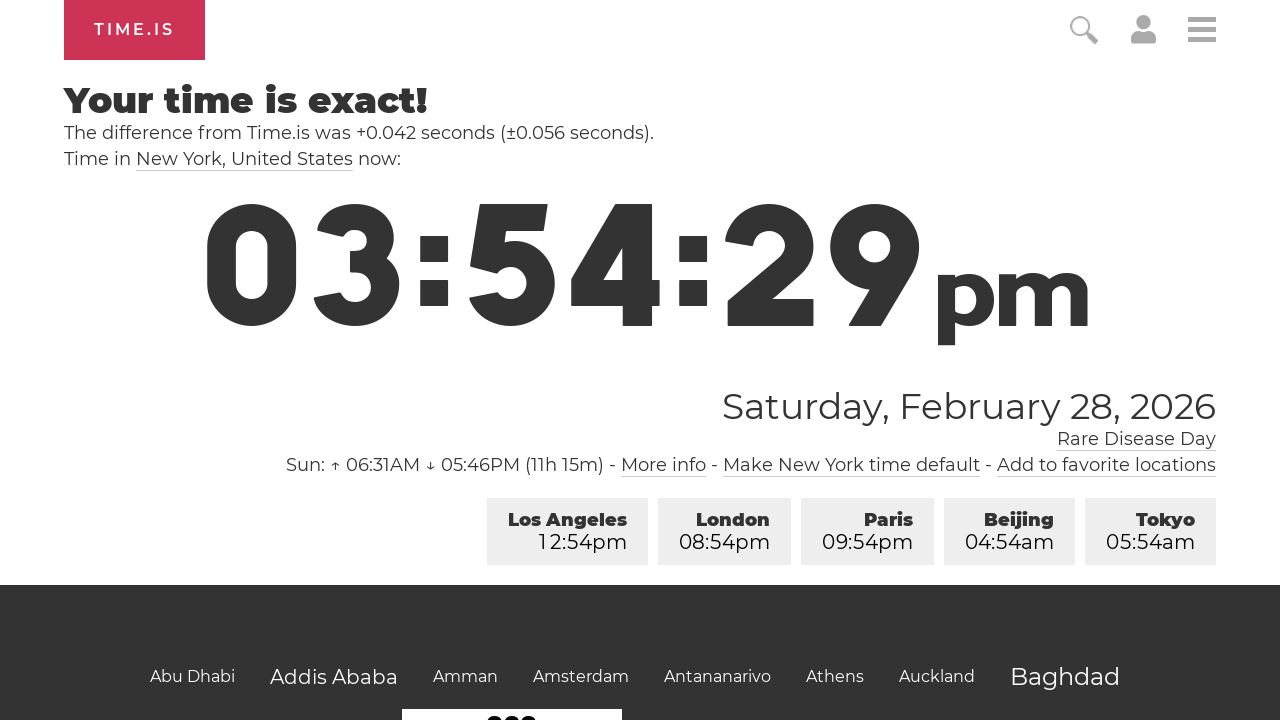

Waited for page DOM content to load on time.is website
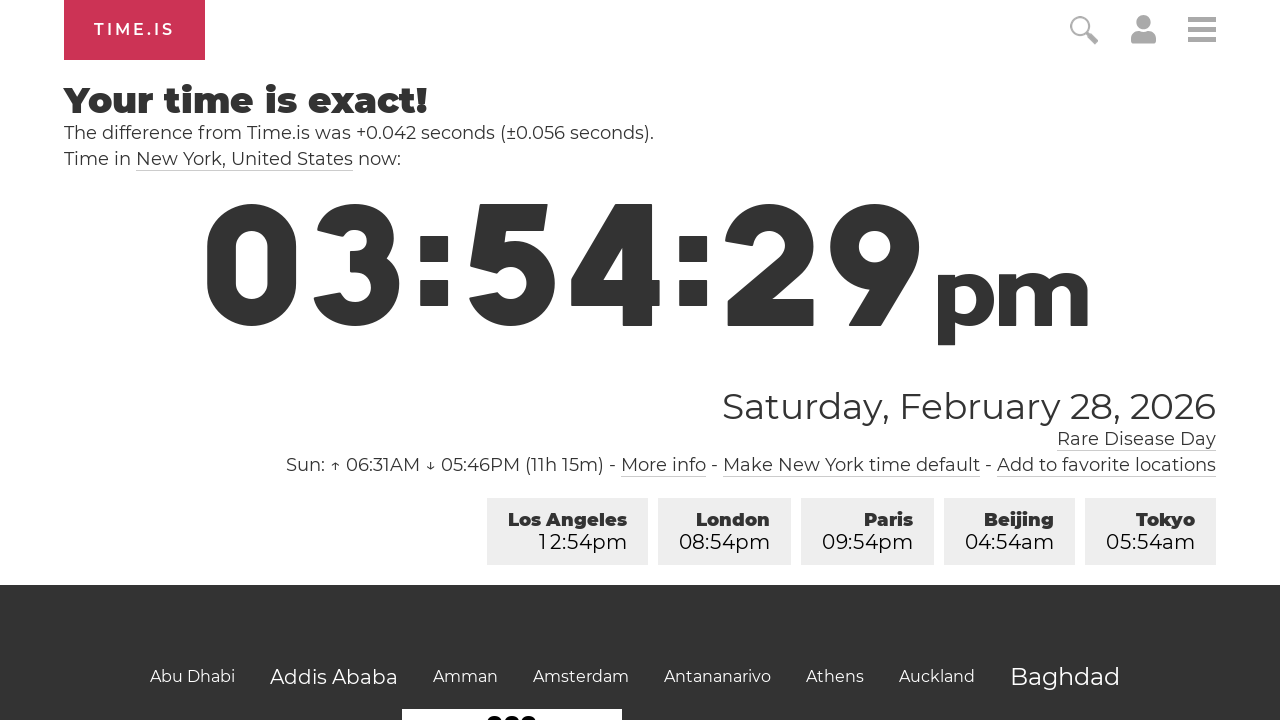

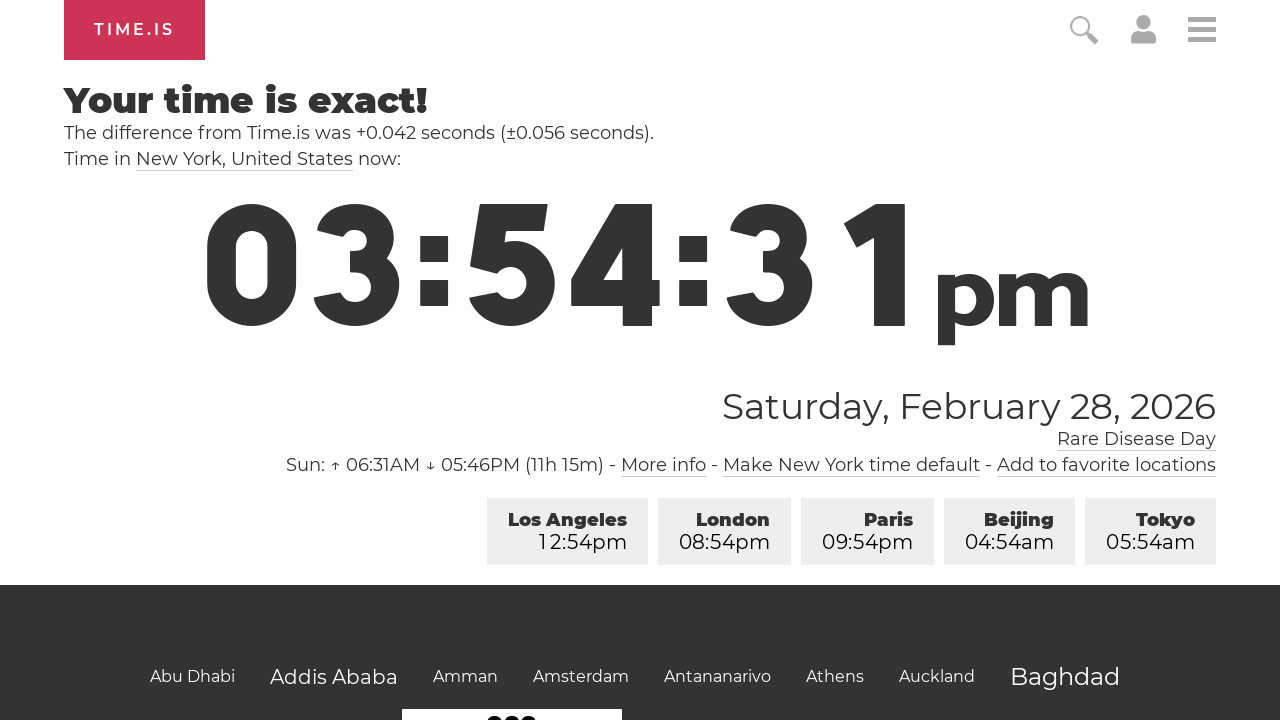